Tests a math quiz form by reading two numbers from the page, calculating their sum, selecting the answer from a dropdown, and submitting the form.

Starting URL: http://suninjuly.github.io/selects1.html

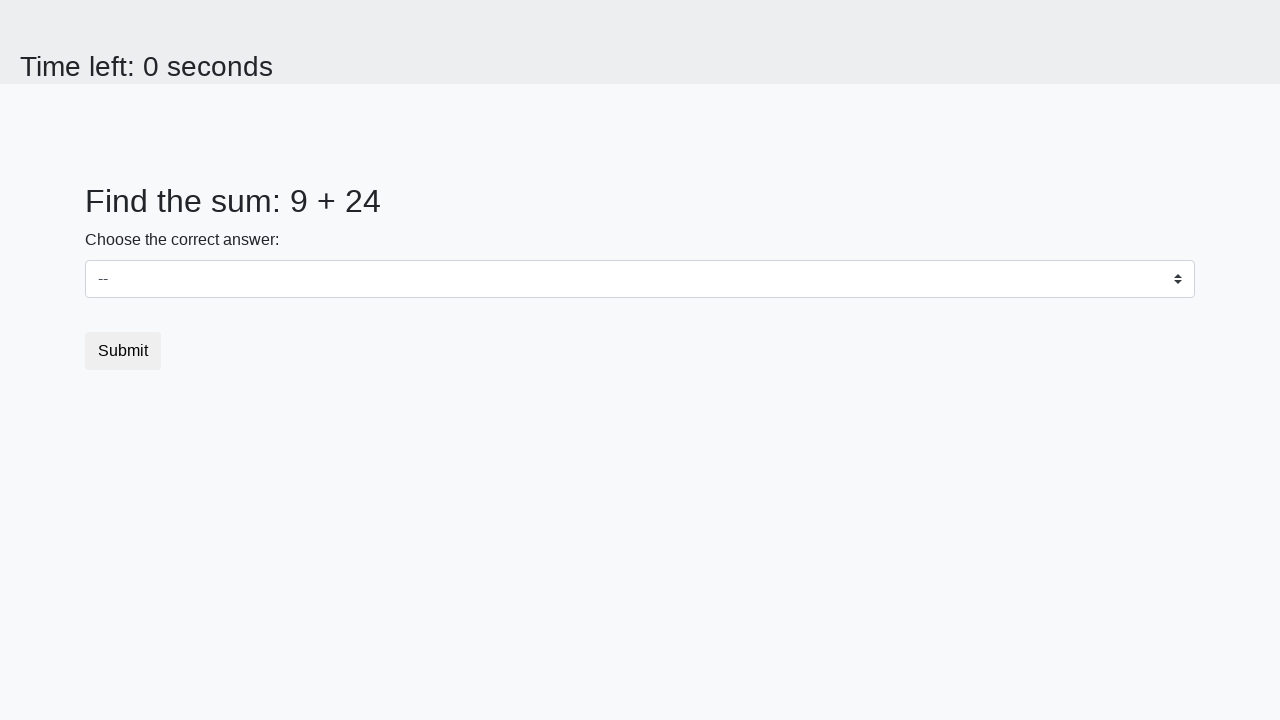

Read first number from #num1 element
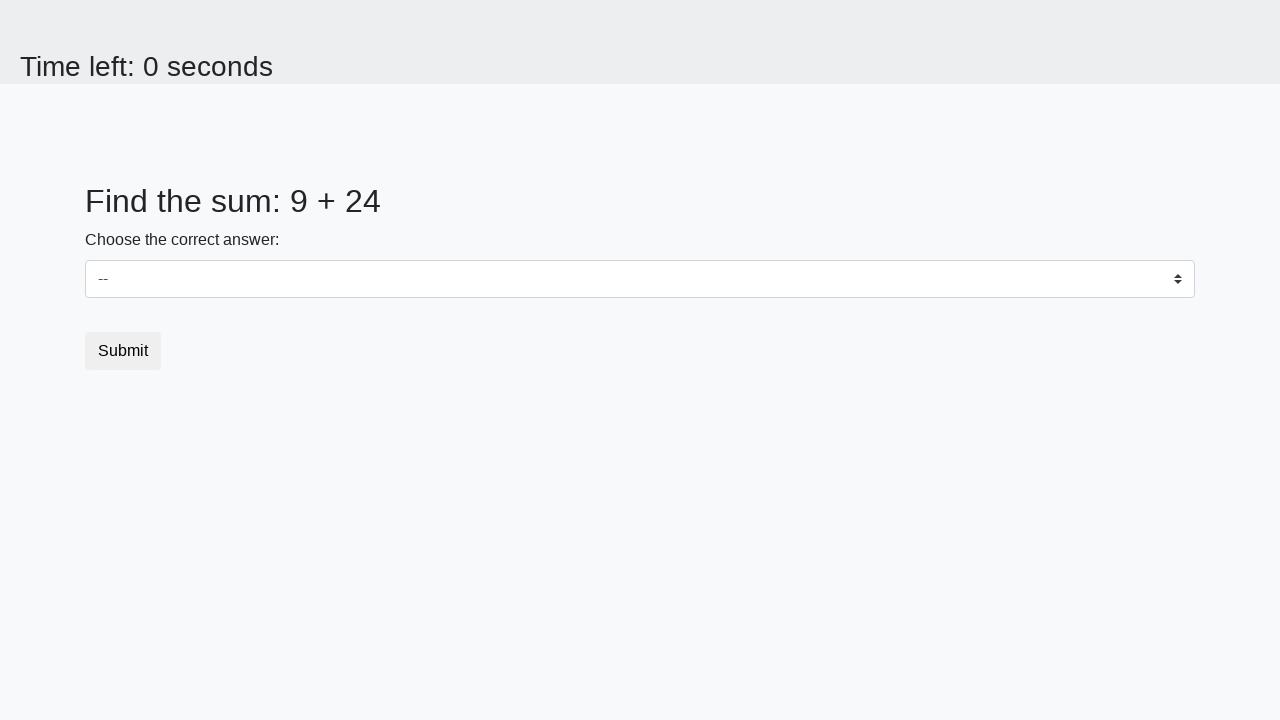

Read second number from #num2 element
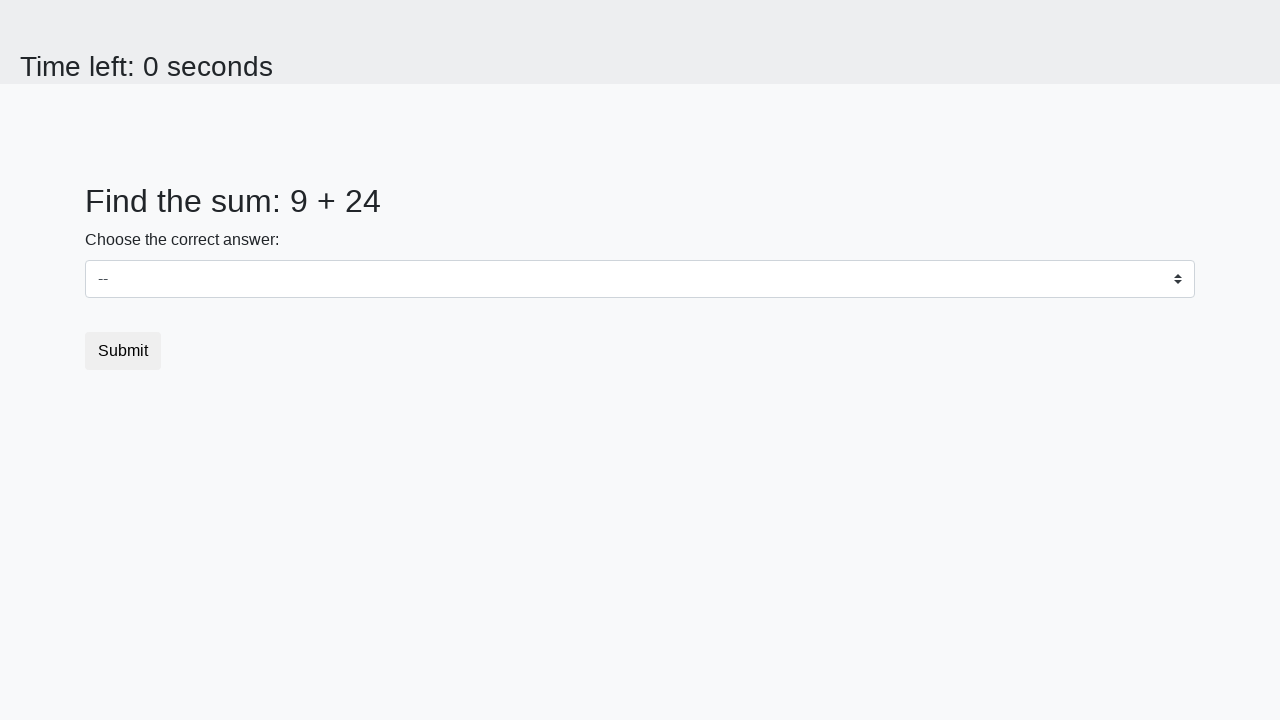

Calculated sum: 9 + 24 = 33
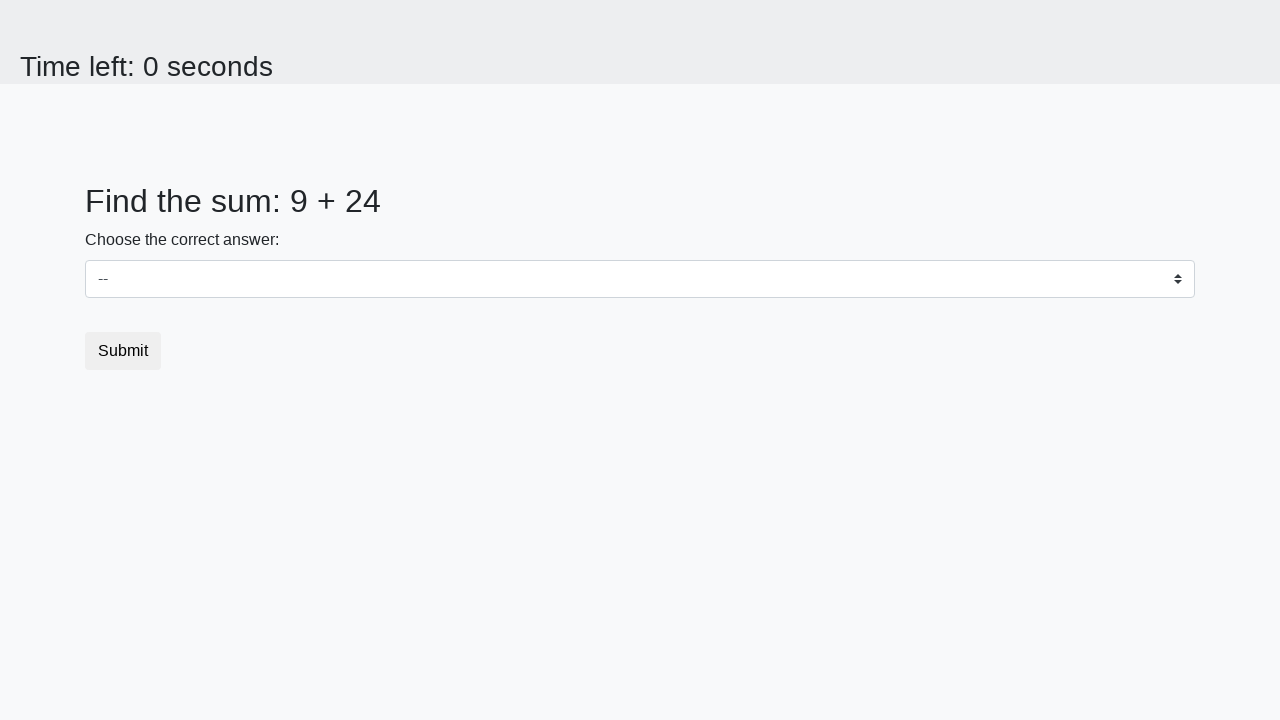

Selected answer 33 from dropdown on select
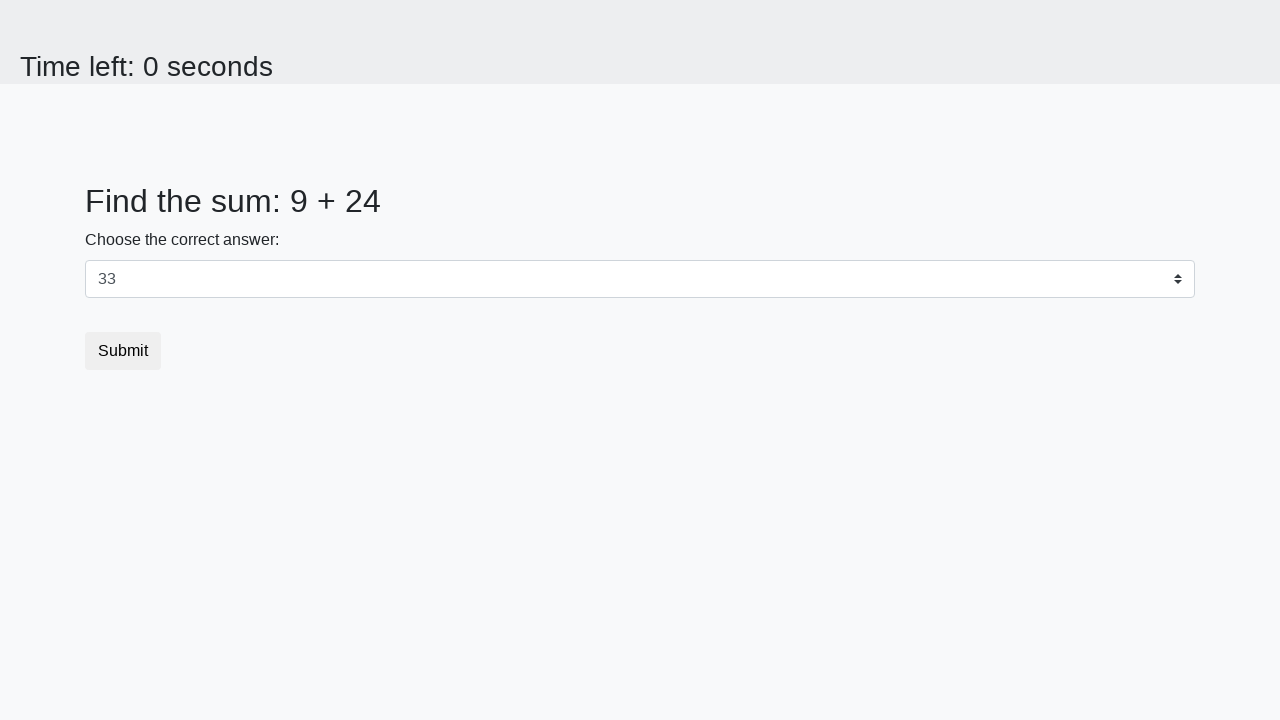

Clicked submit button to submit quiz form at (123, 351) on .btn-default
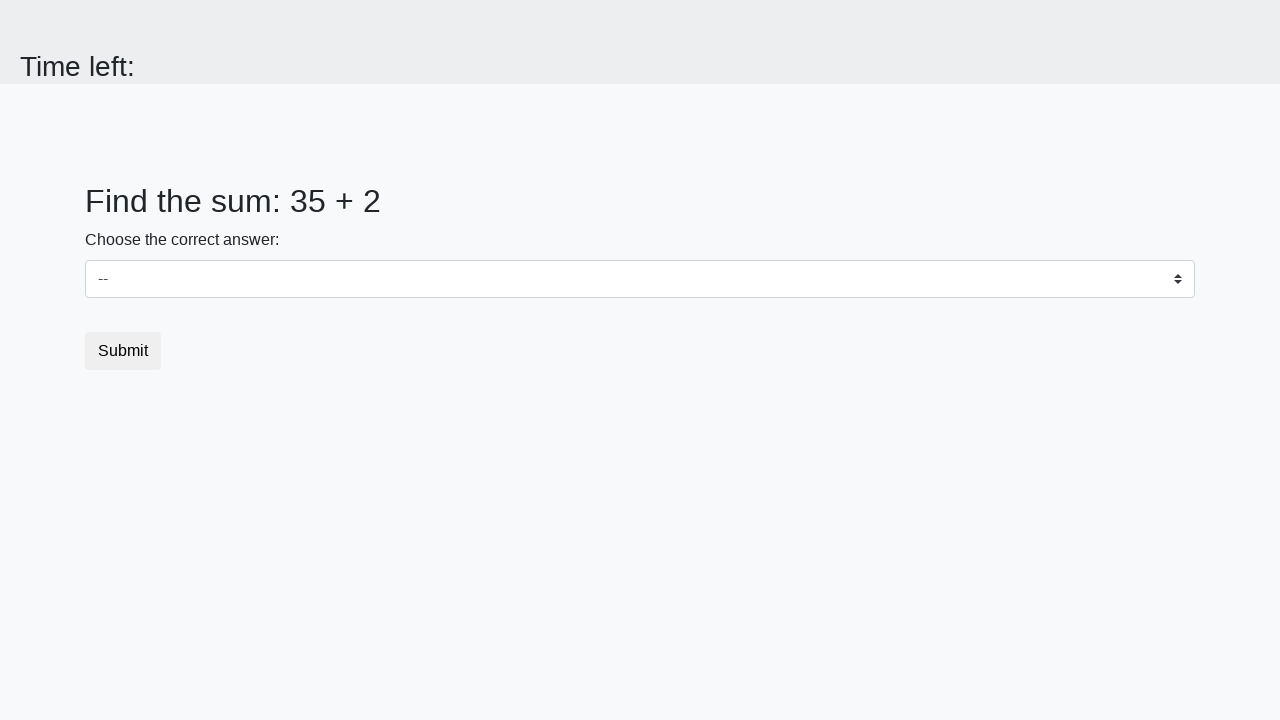

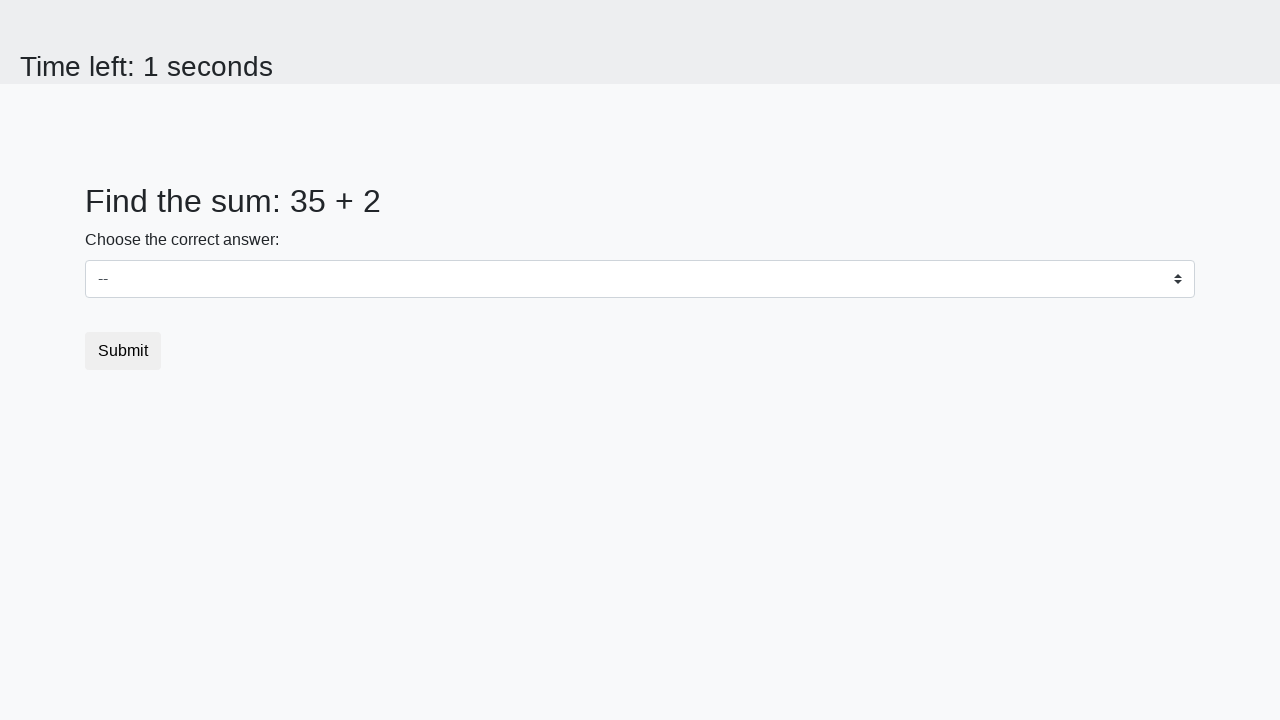